Tests dropdown selection functionality by selecting a year (2005), month (November), and day (10) from three separate dropdown menus on a test page.

Starting URL: https://testcenter.techproeducation.com/index.php?page=dropdown

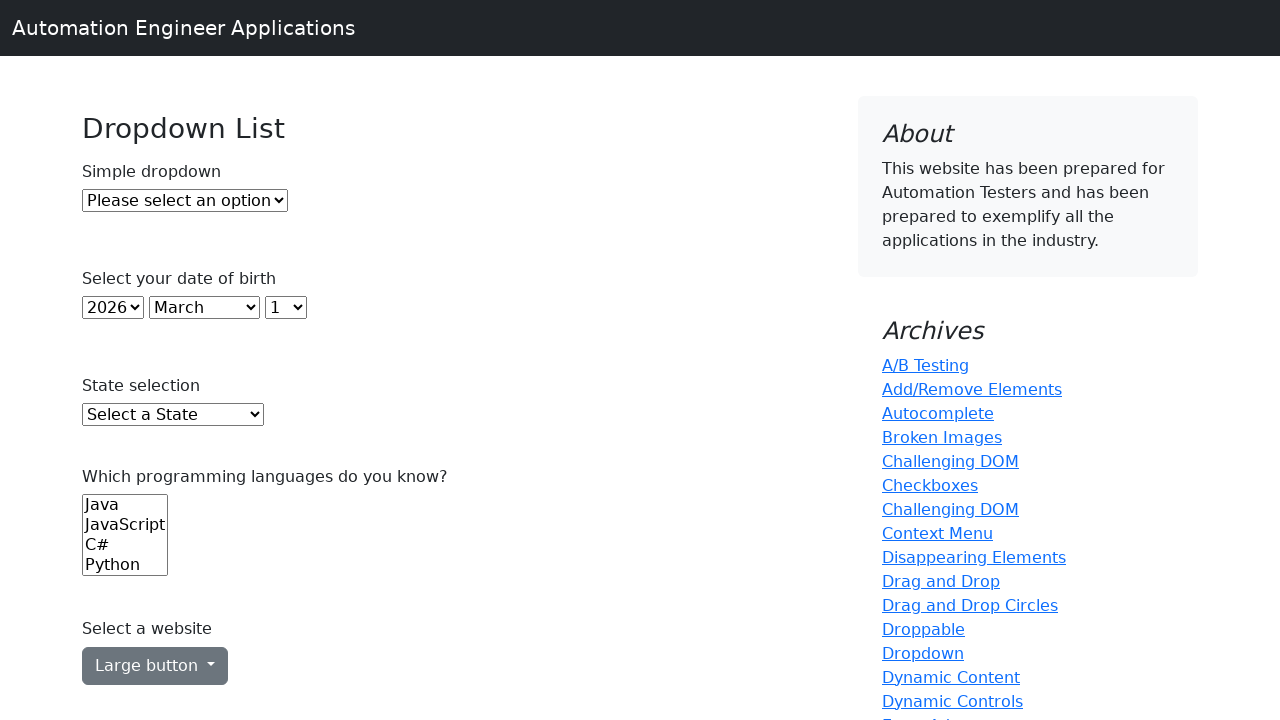

Navigated to dropdown test page
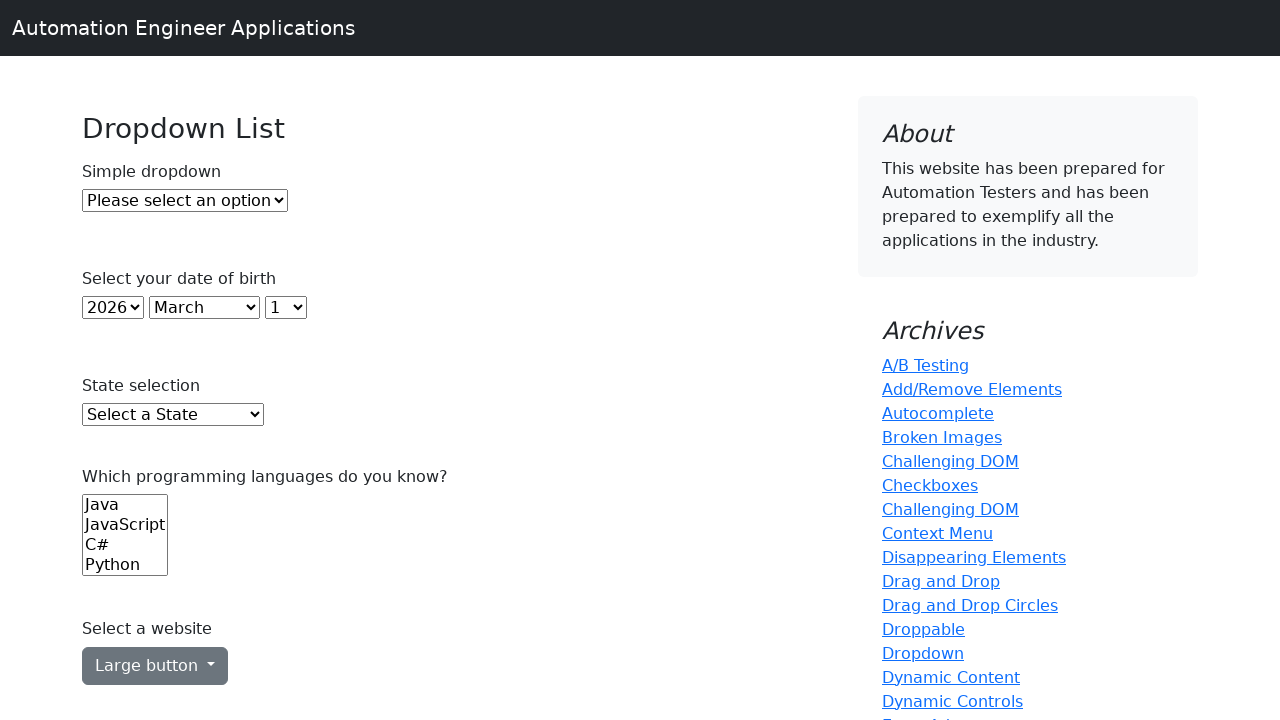

Selected year 2005 from year dropdown on select#year
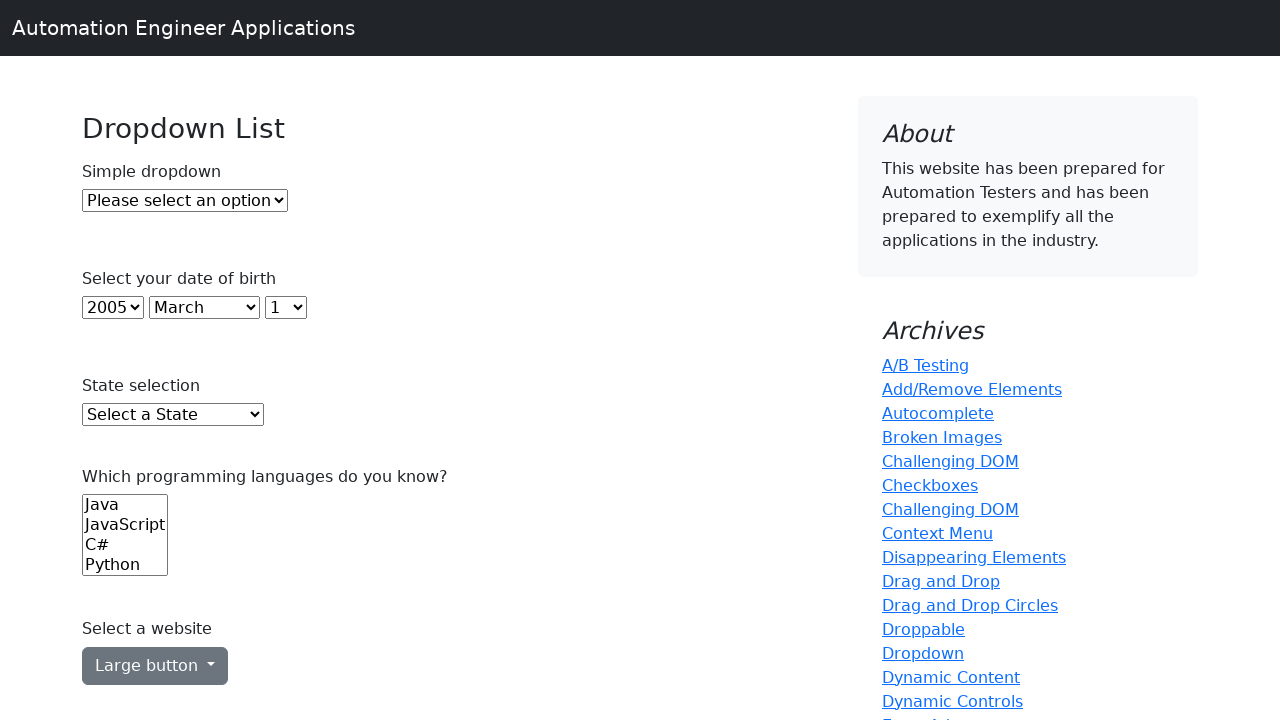

Selected November from month dropdown on select#month
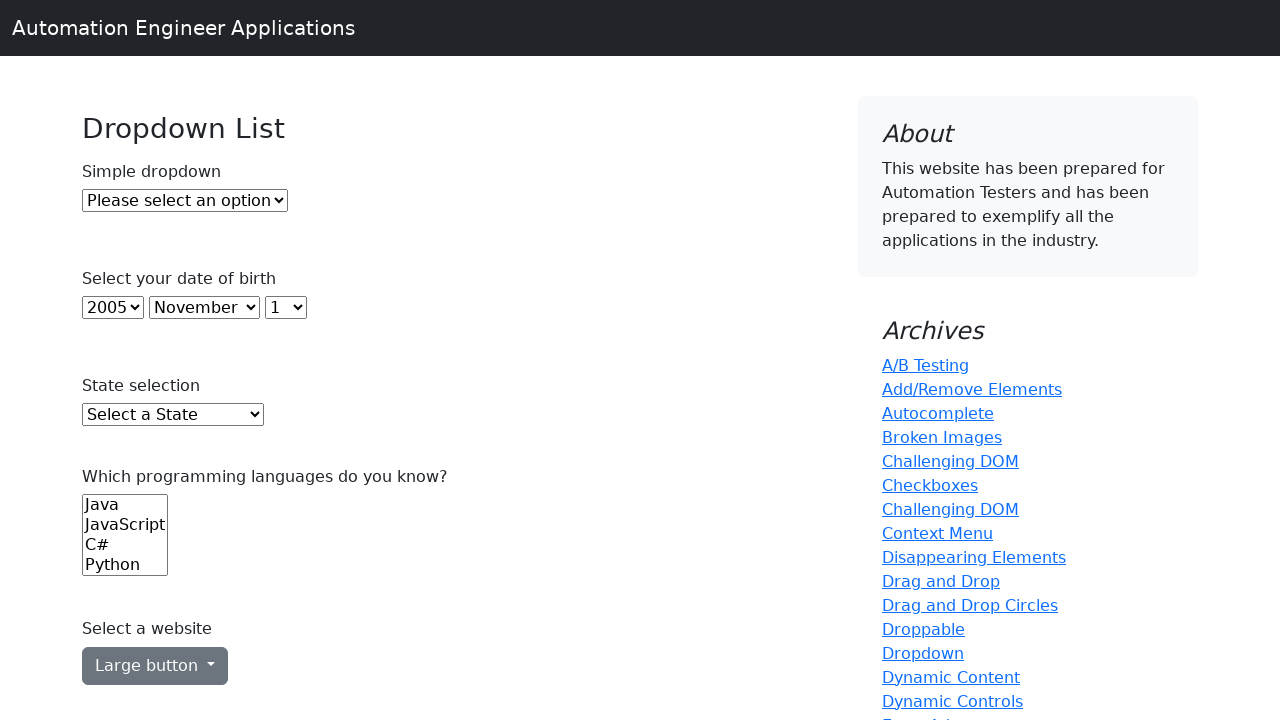

Selected day 10 from day dropdown on select#day
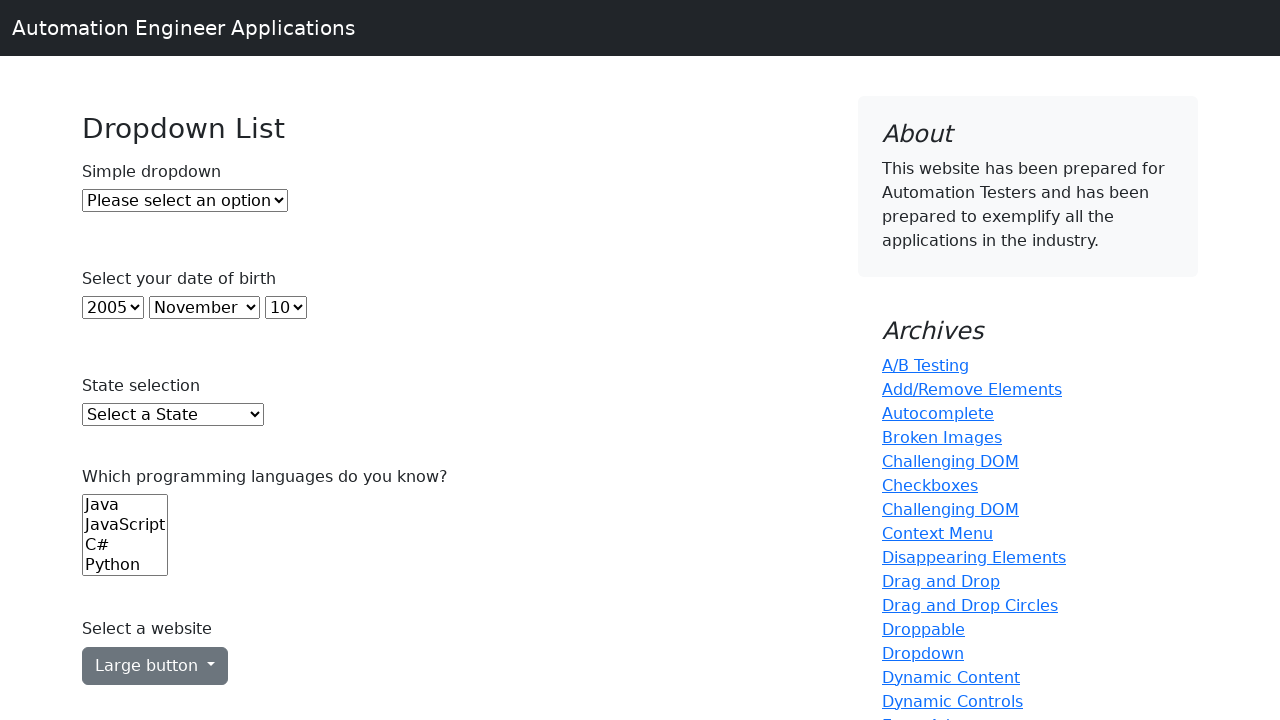

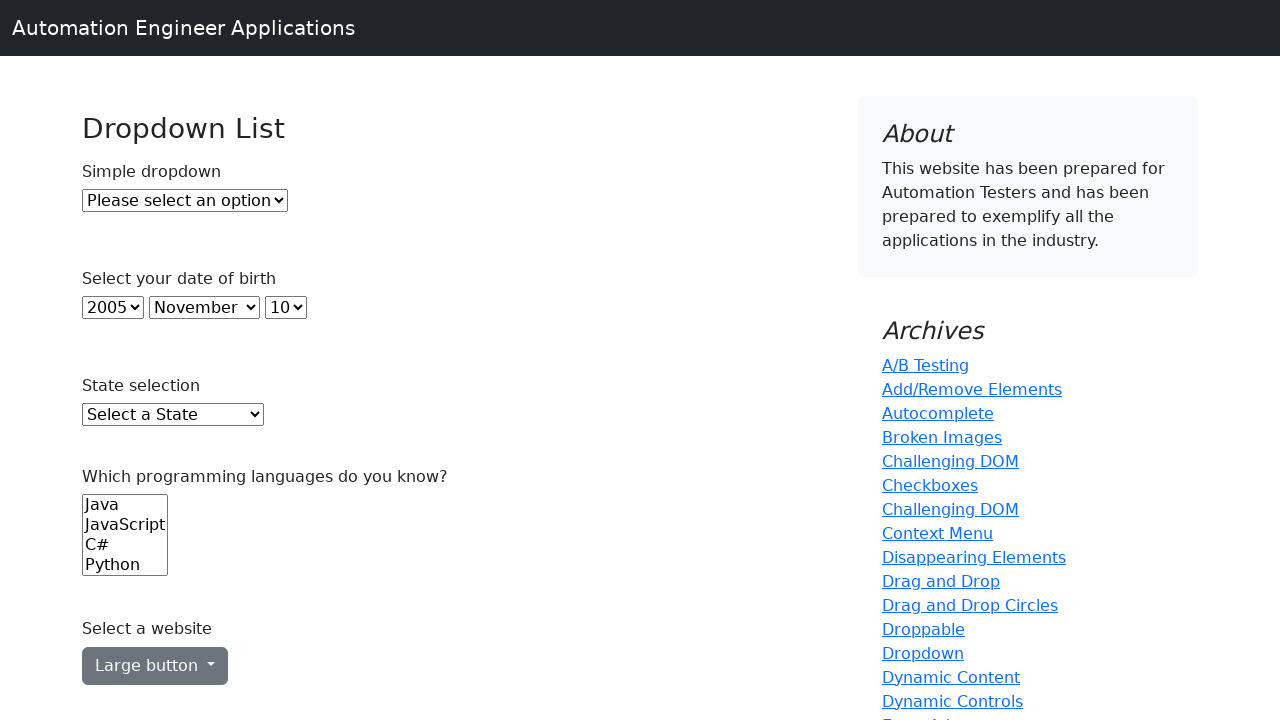